Tests the procedural garden image generation workflow by clicking the label control, triggering the generate button, and then clicking the download button to verify the full user flow works.

Starting URL: https://jardimprocedural.netlify.app

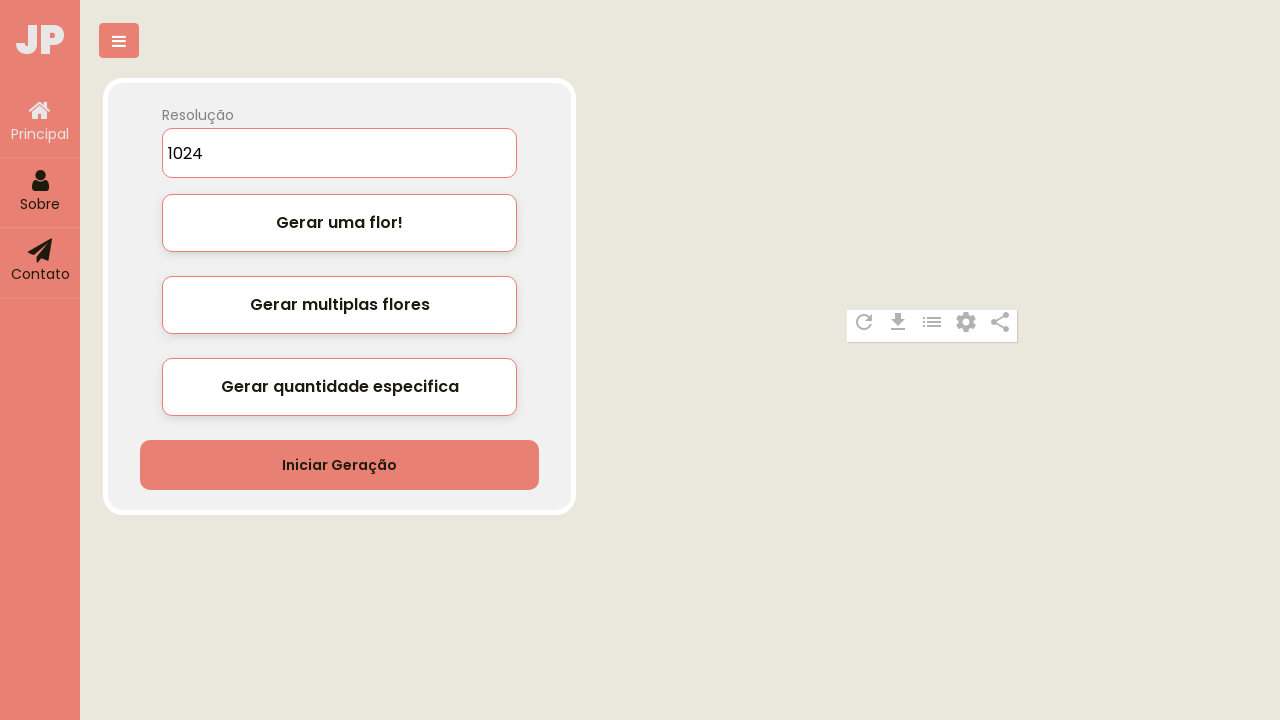

Waited for label control element to be visible
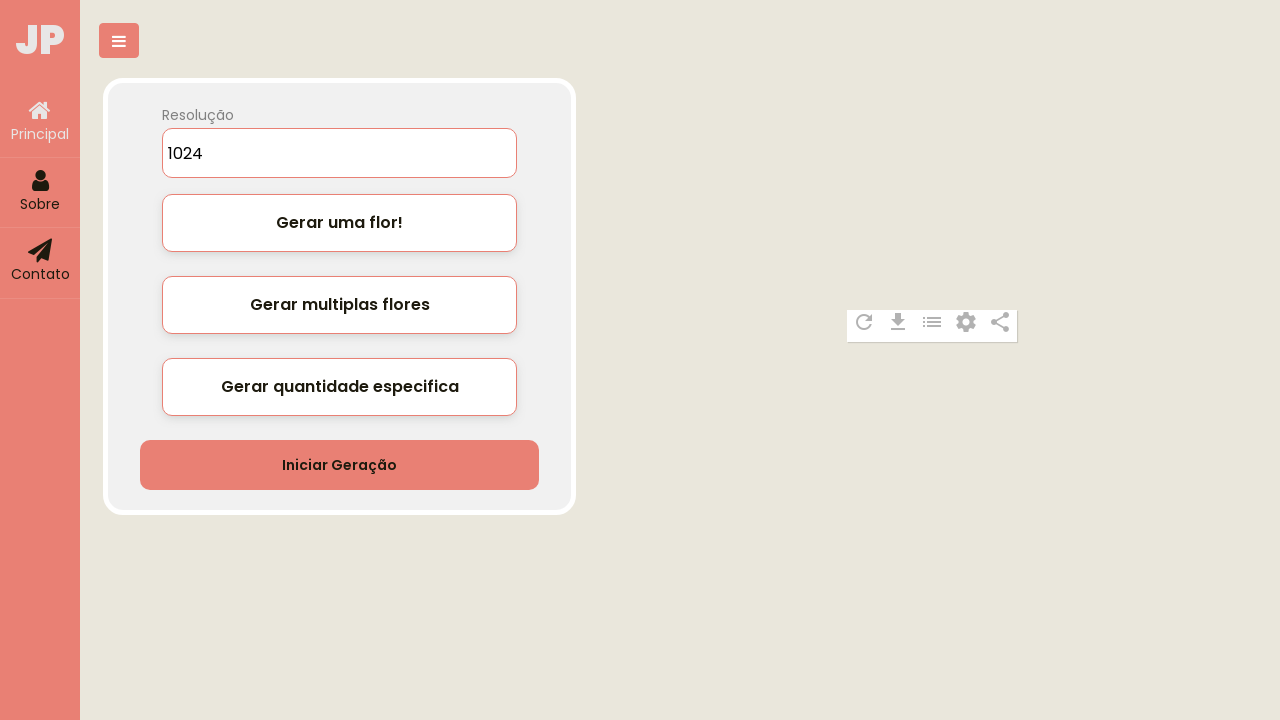

Clicked the label control element at (340, 223) on #label_control_01
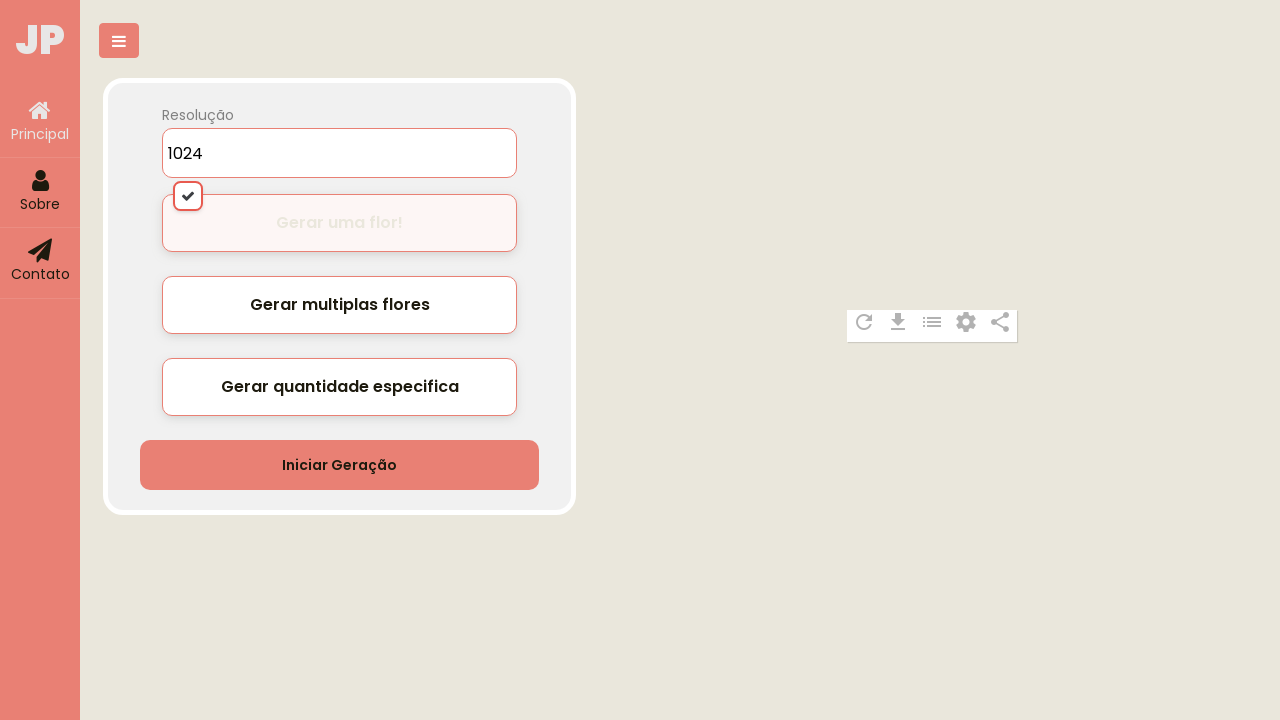

Waited for generate button to be visible
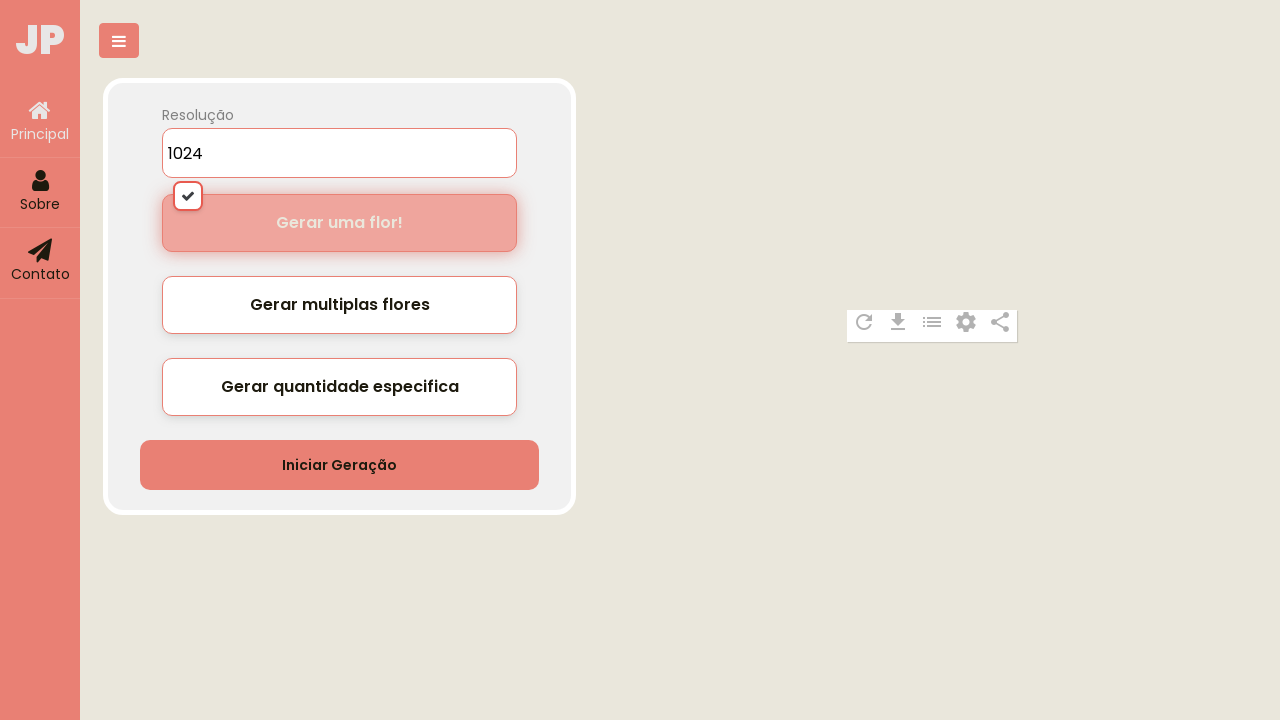

Clicked the generate button to start image generation at (340, 465) on .btn1
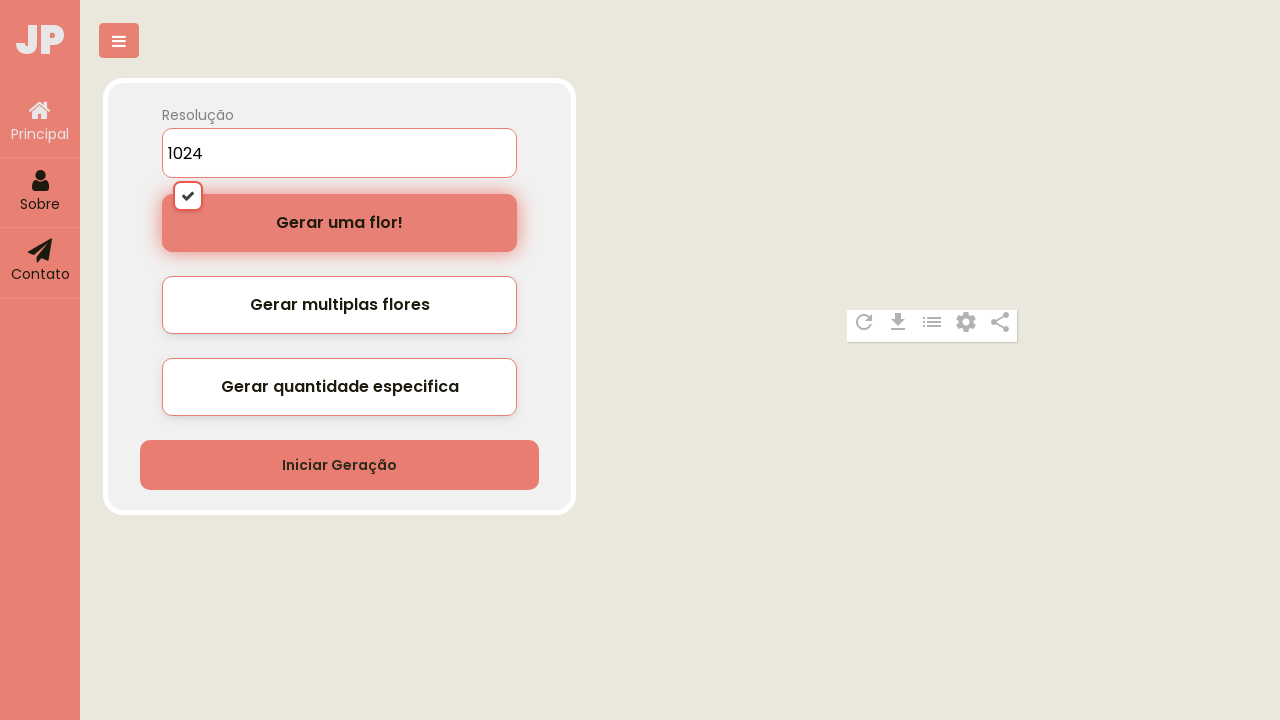

Waited 30 seconds for image generation to complete
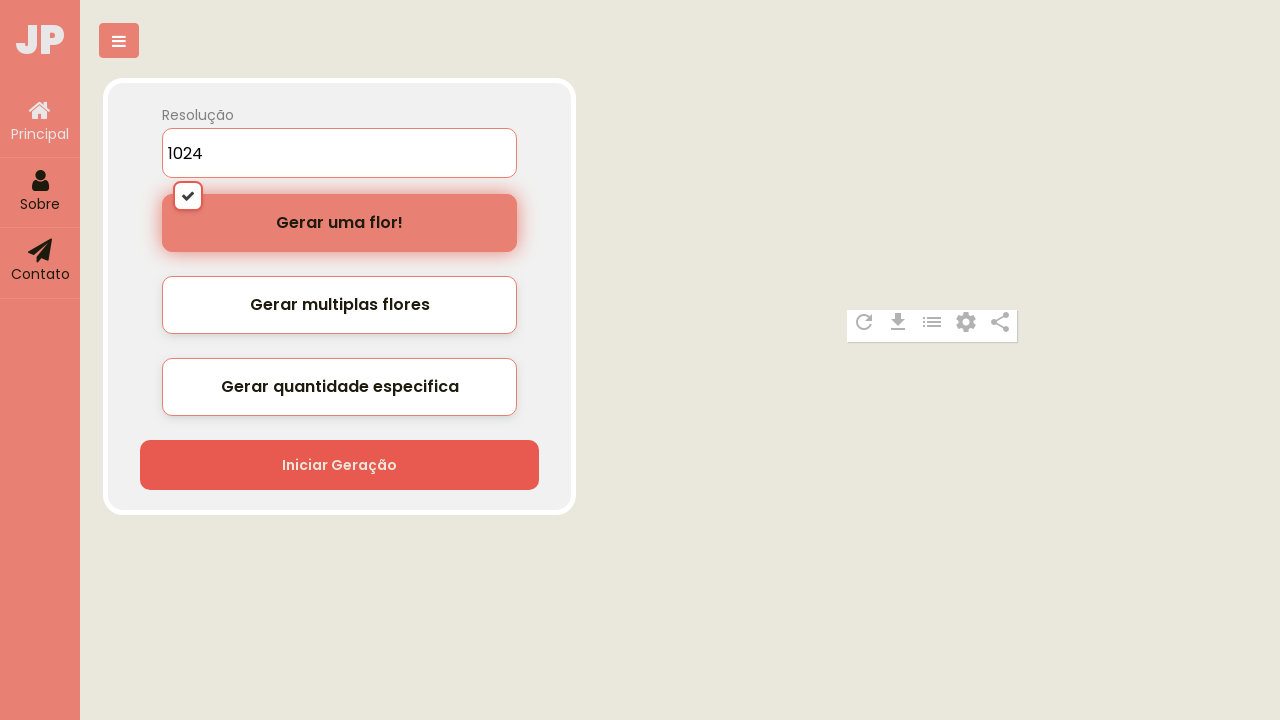

Waited for download button to become visible
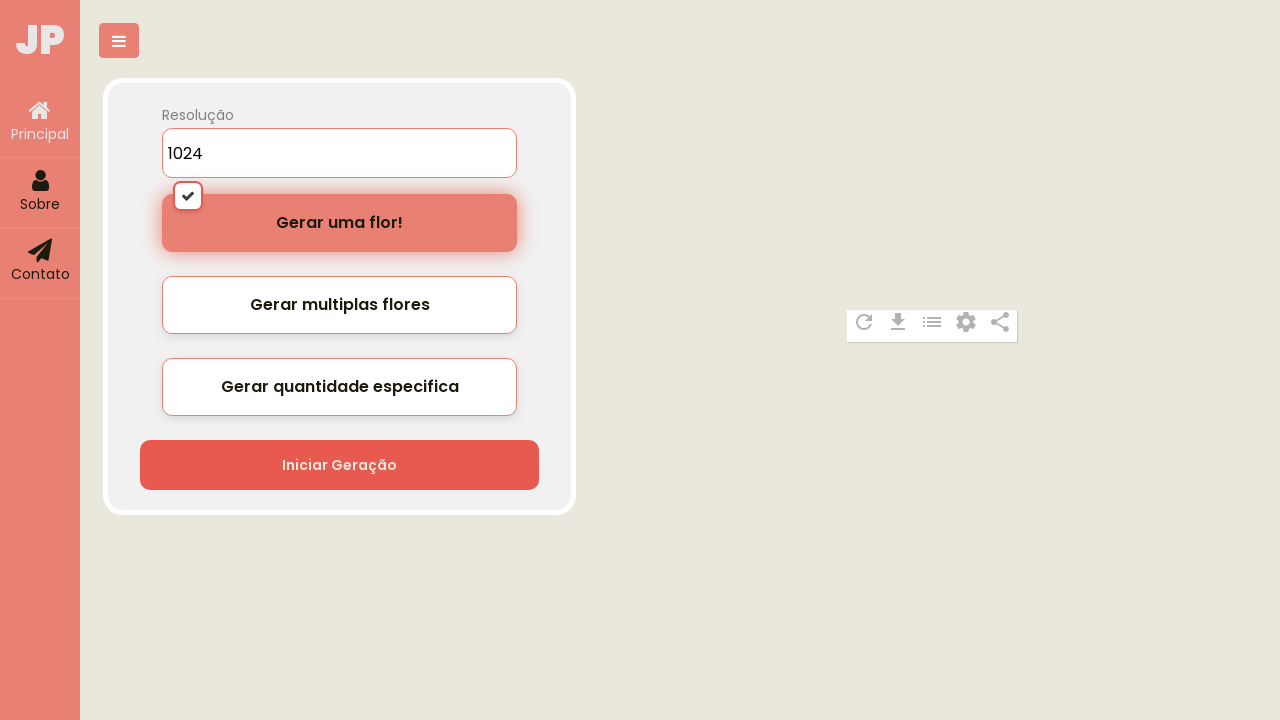

Clicked the download button to download the generated image at (898, 322) on #download
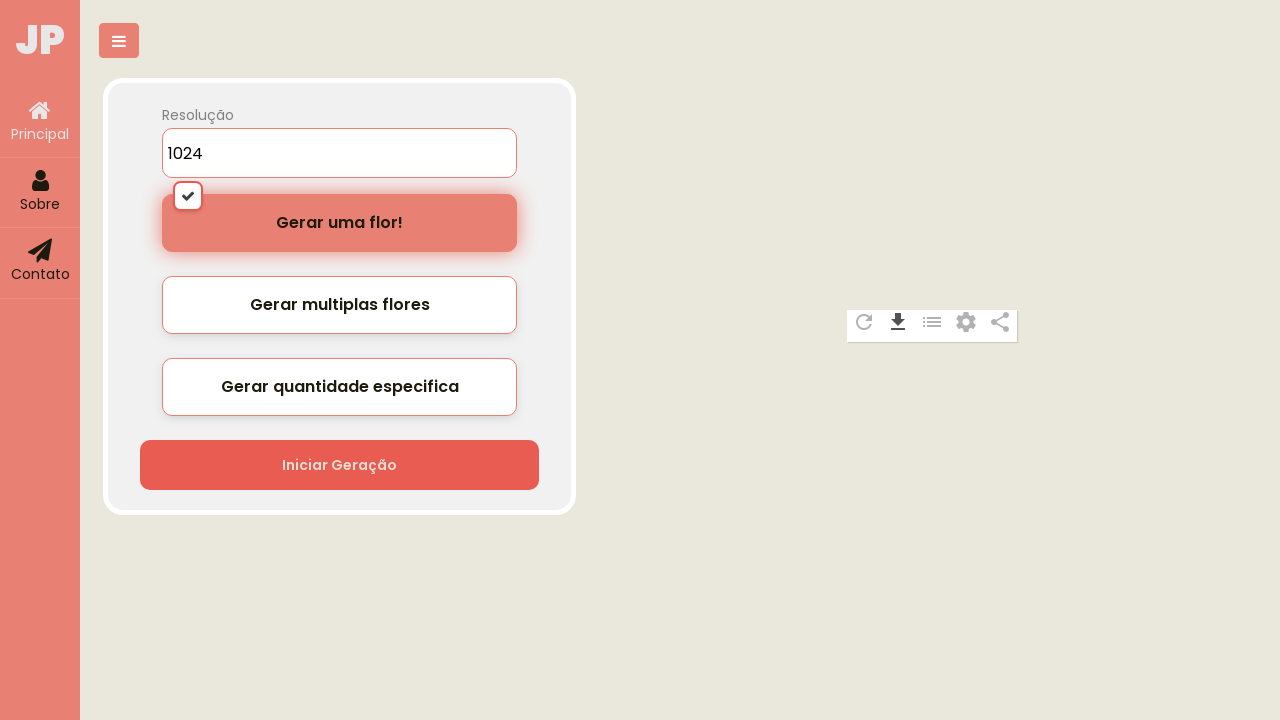

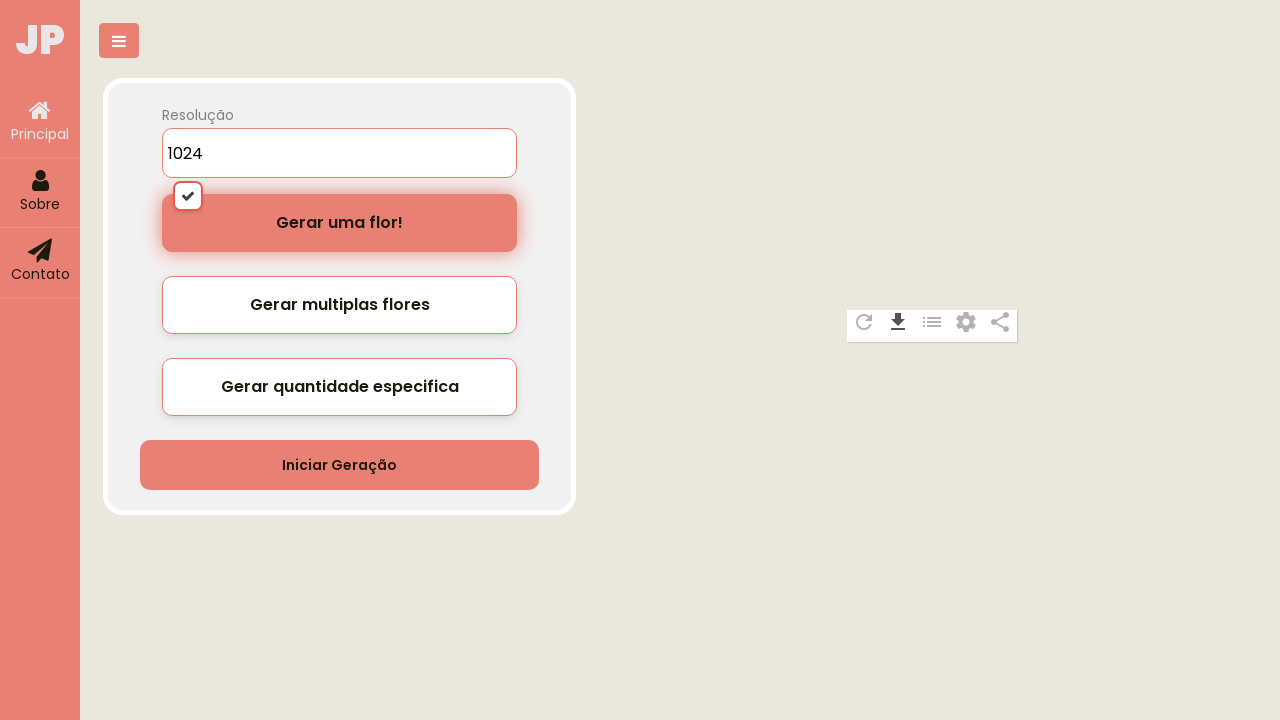